Tests file upload functionality by selecting a file and uploading it to the test page. Uses Playwright's built-in file upload capability instead of Robot class.

Starting URL: https://the-internet.herokuapp.com/upload

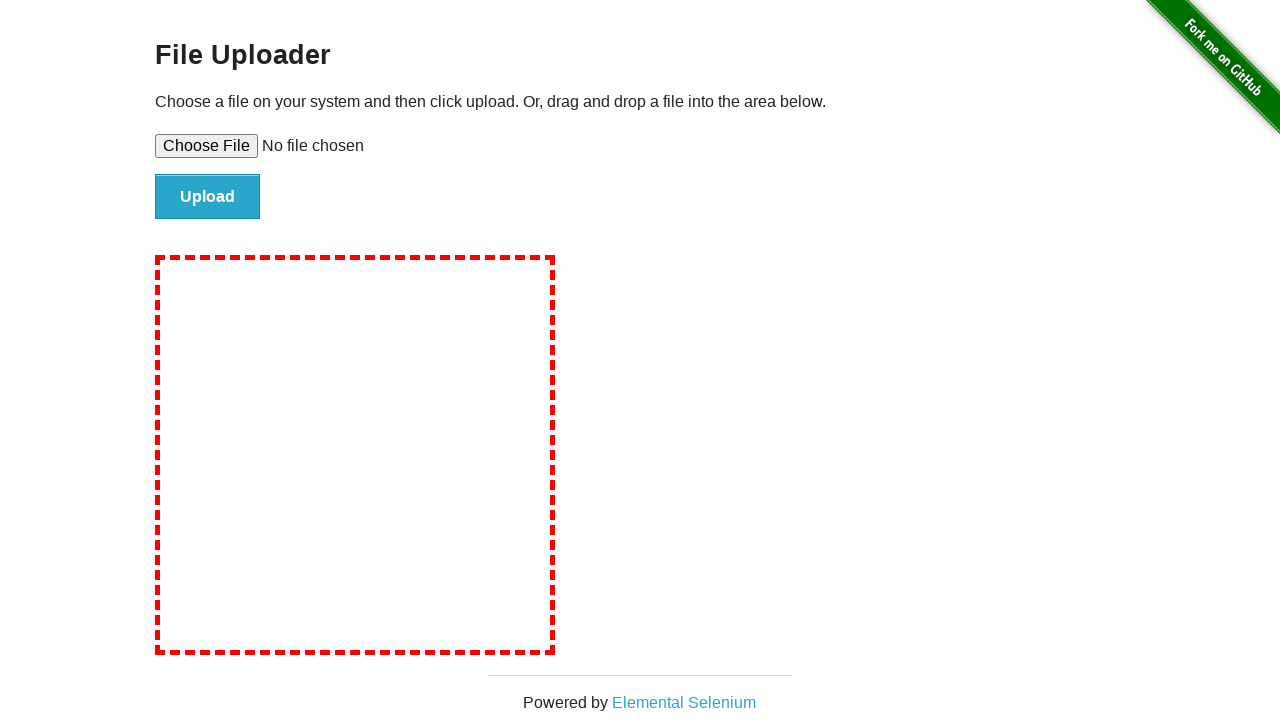

Created temporary test file with upload content
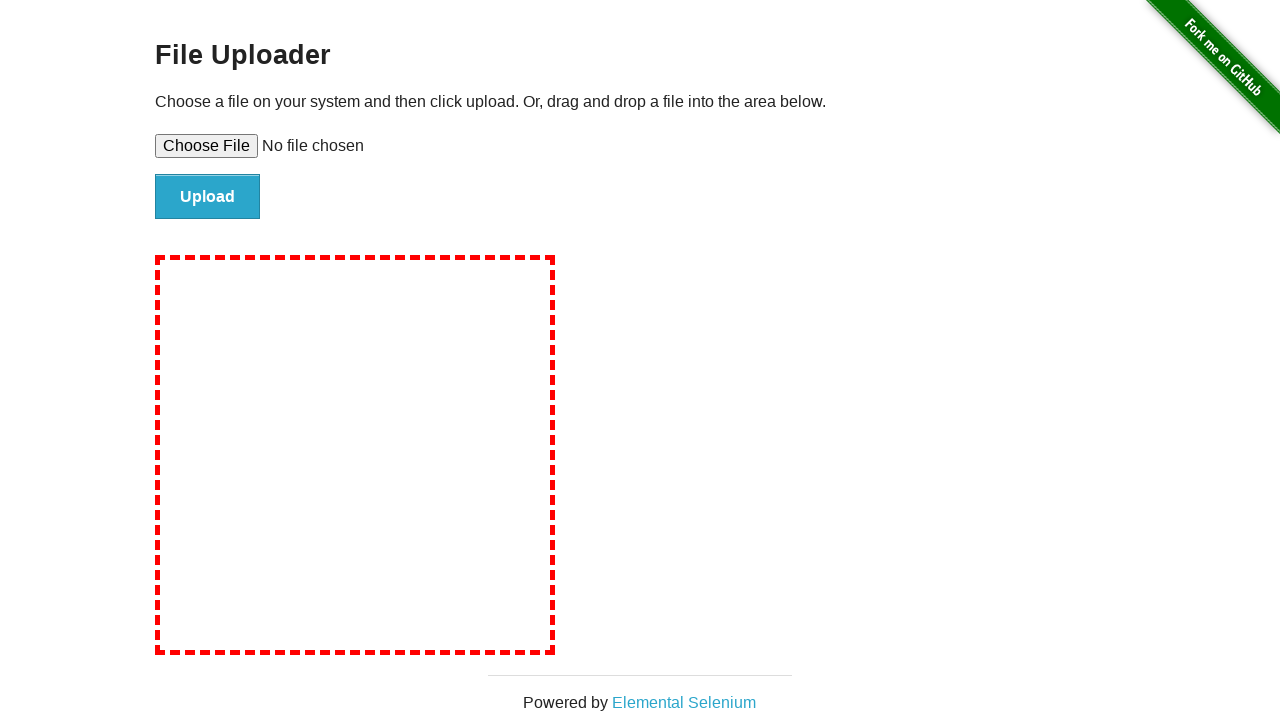

Set input file to upload using Playwright's set_input_files method
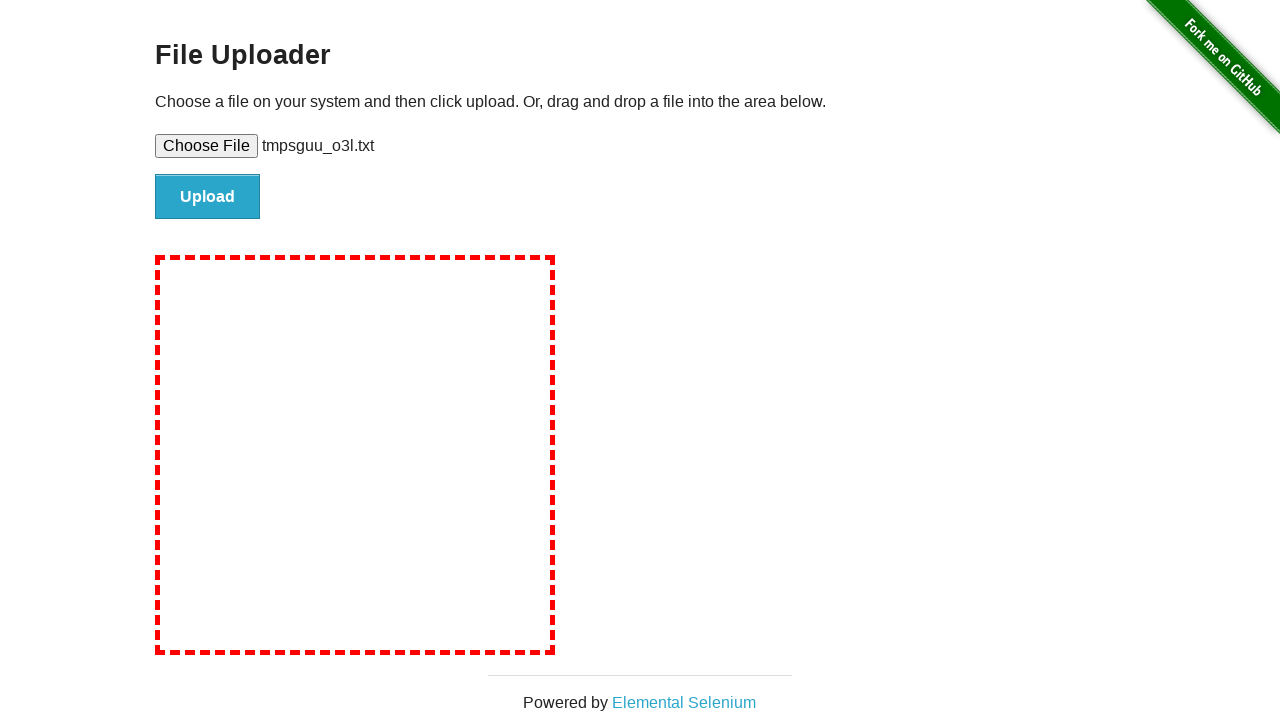

Clicked file upload submit button at (208, 197) on #file-submit
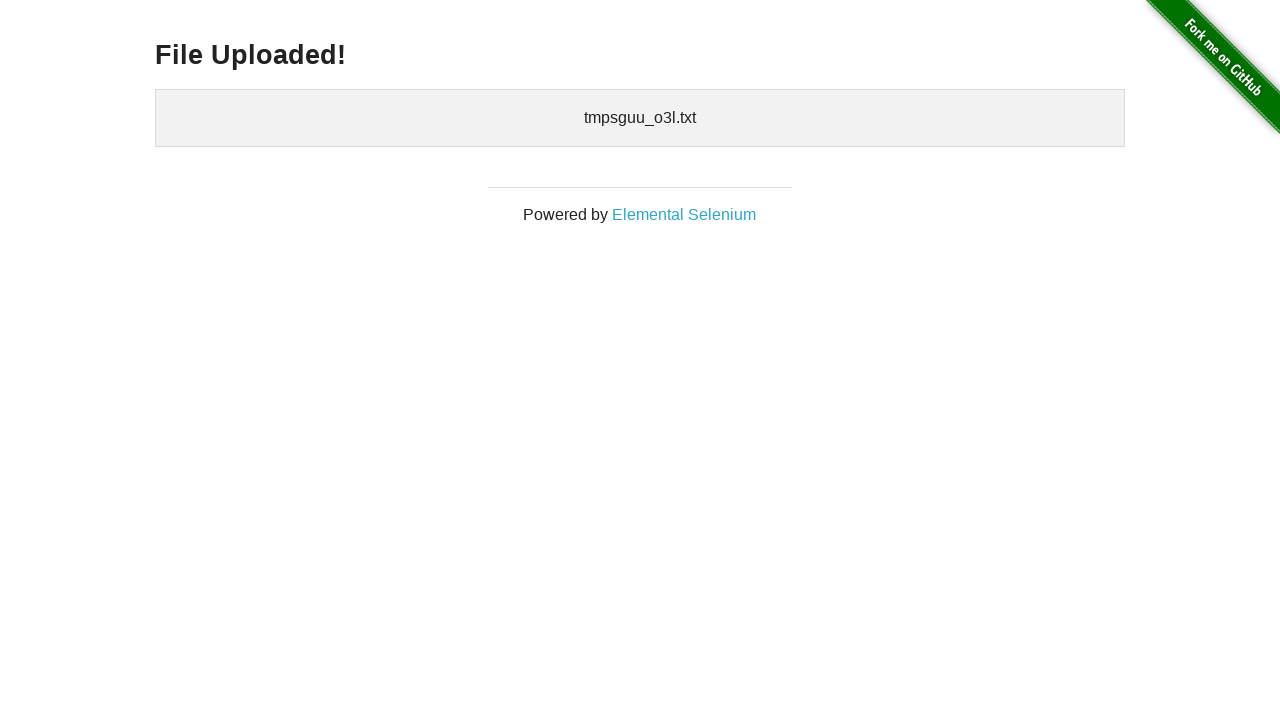

Upload confirmation element appeared on page
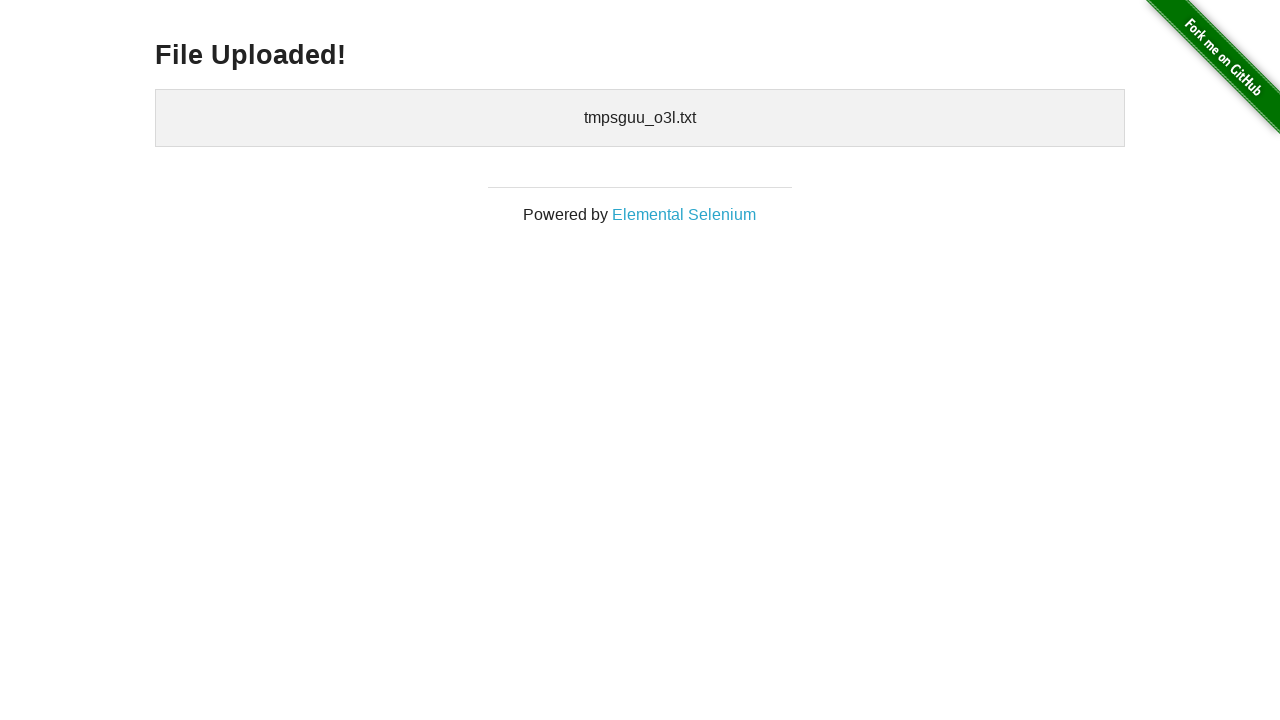

Cleaned up temporary test file
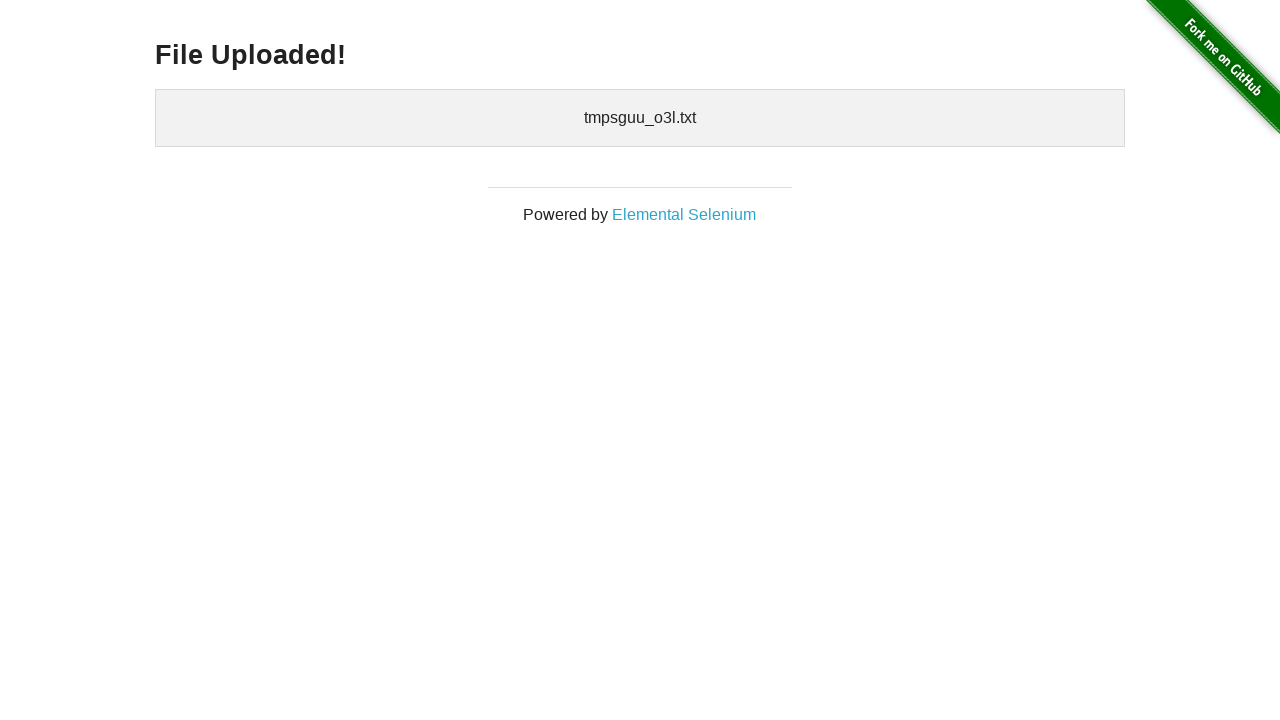

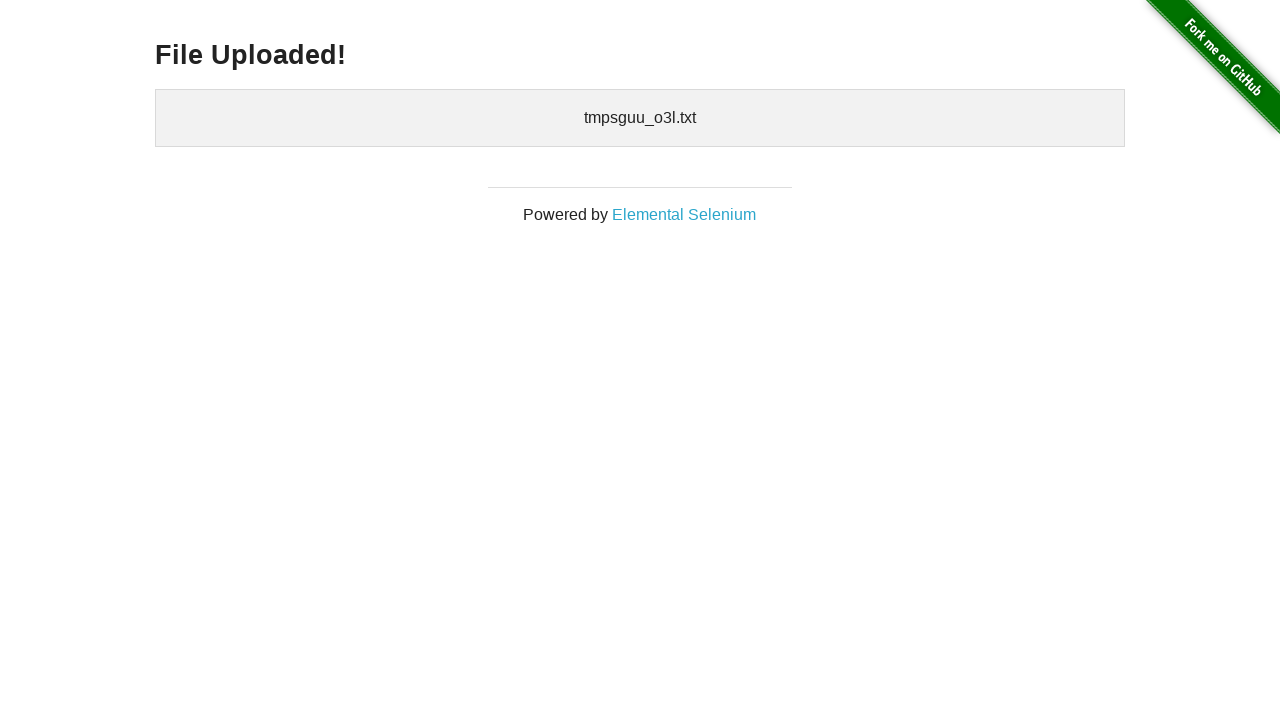